Tests browser back button functionality with todo filters by navigating through All, Active, and Completed views then going back

Starting URL: https://demo.playwright.dev/todomvc

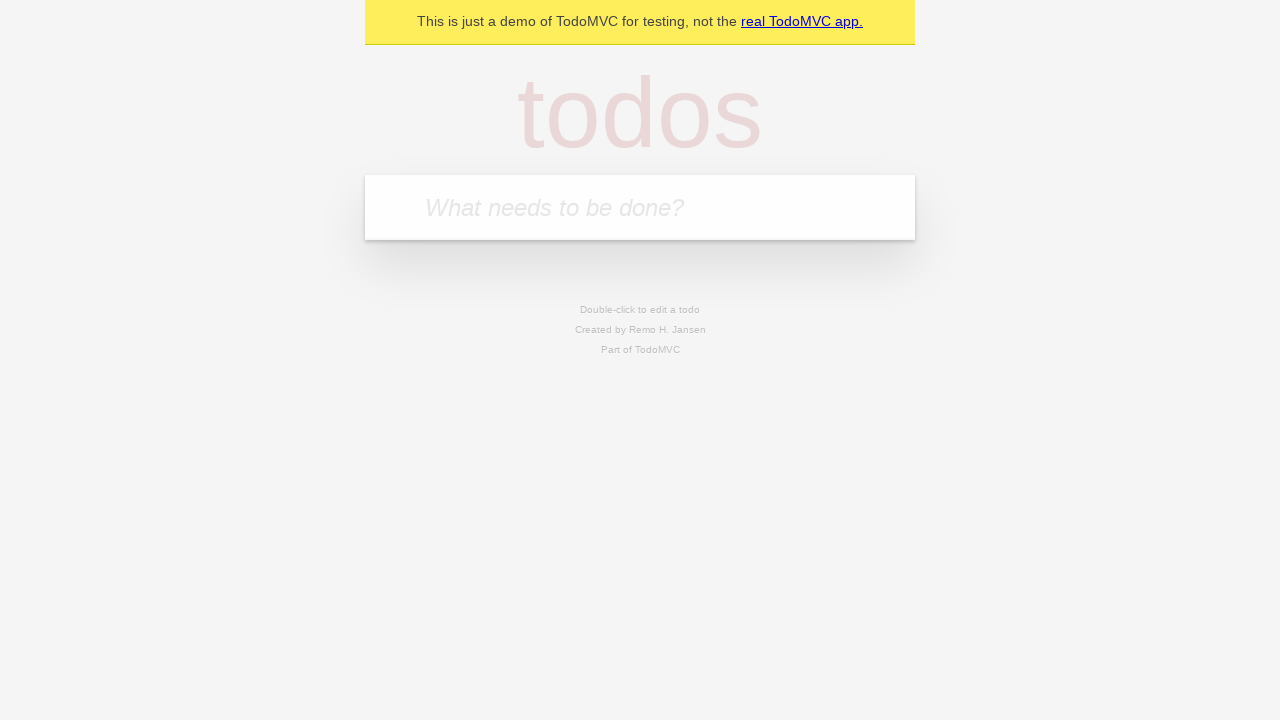

Filled new todo input with 'buy some cheese' on .new-todo
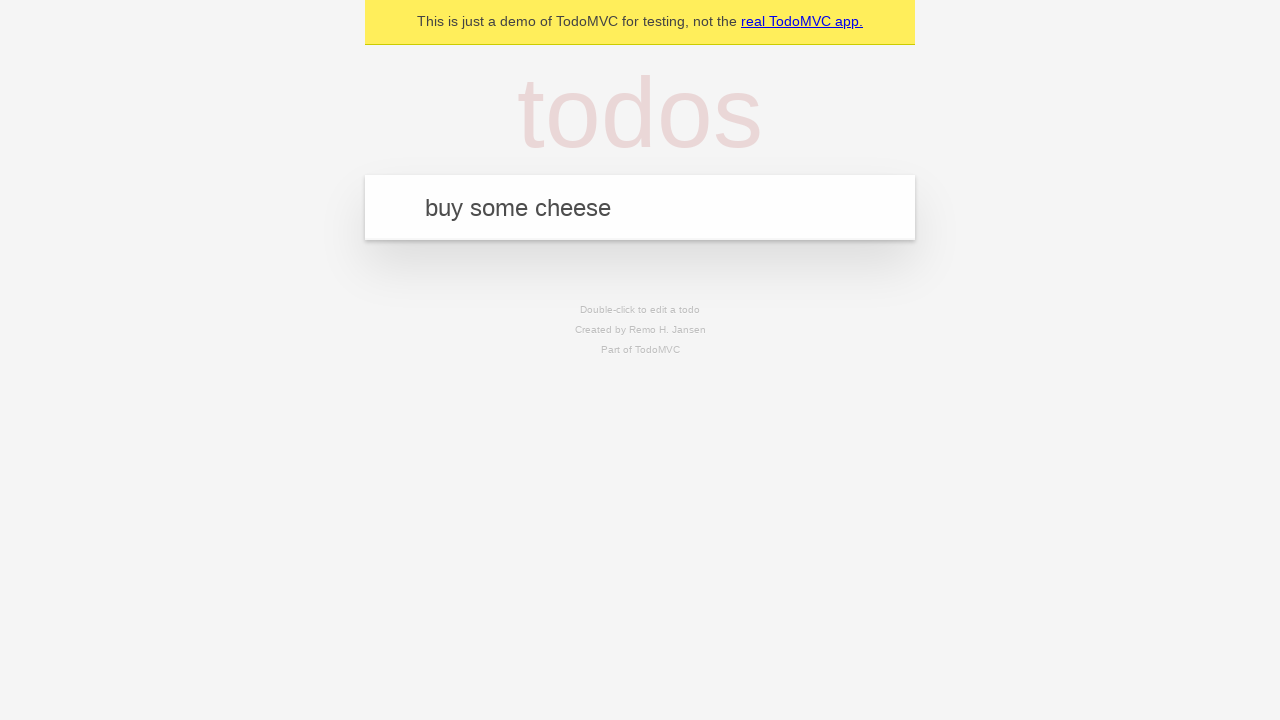

Pressed Enter to create todo 'buy some cheese' on .new-todo
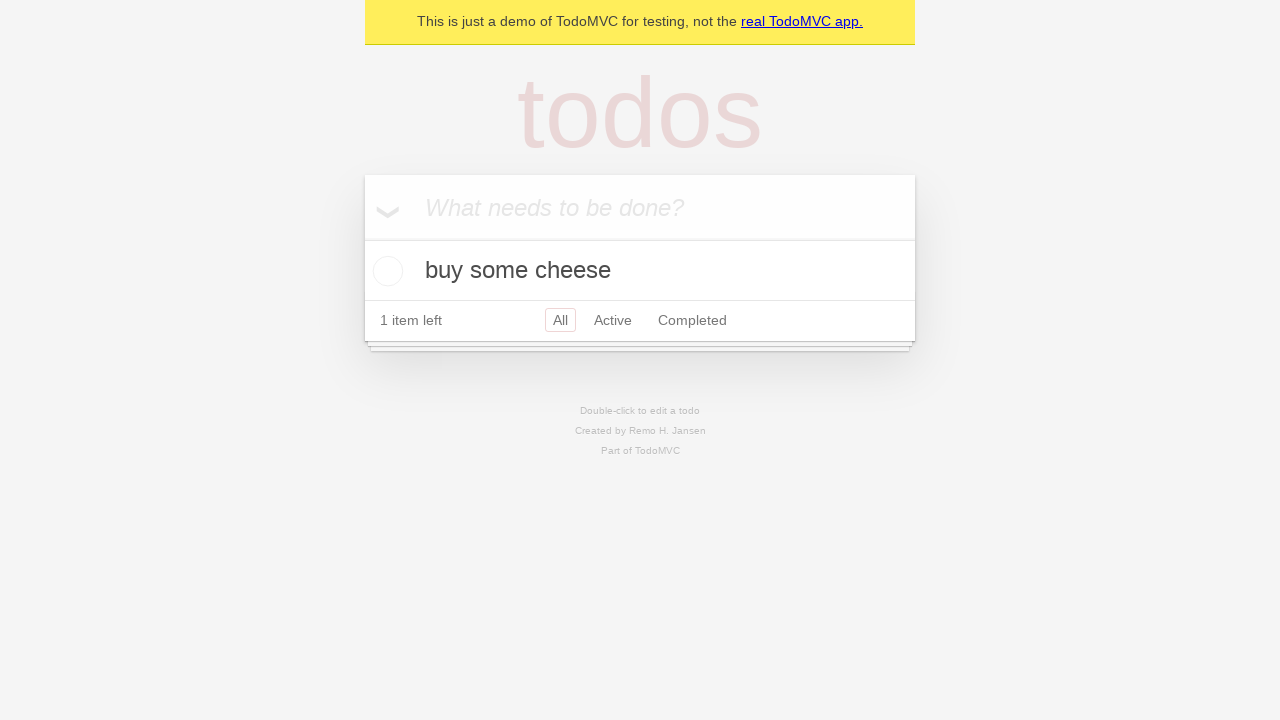

Filled new todo input with 'feed the cat' on .new-todo
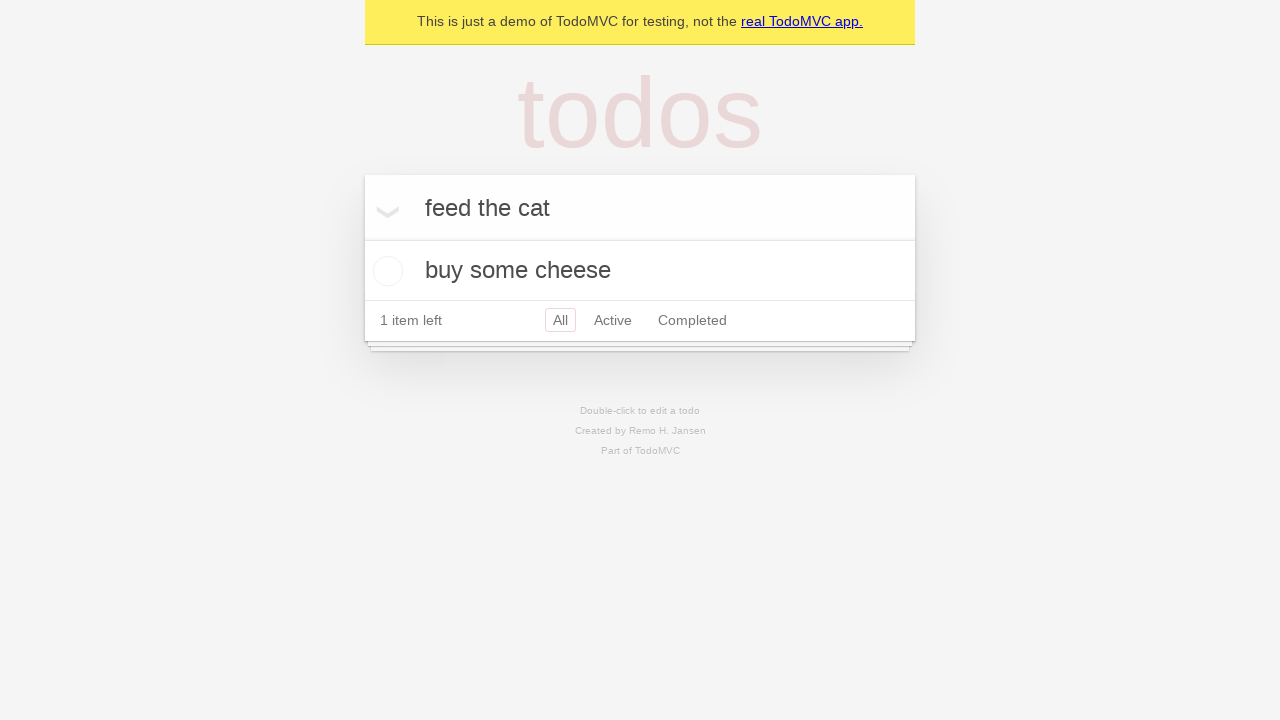

Pressed Enter to create todo 'feed the cat' on .new-todo
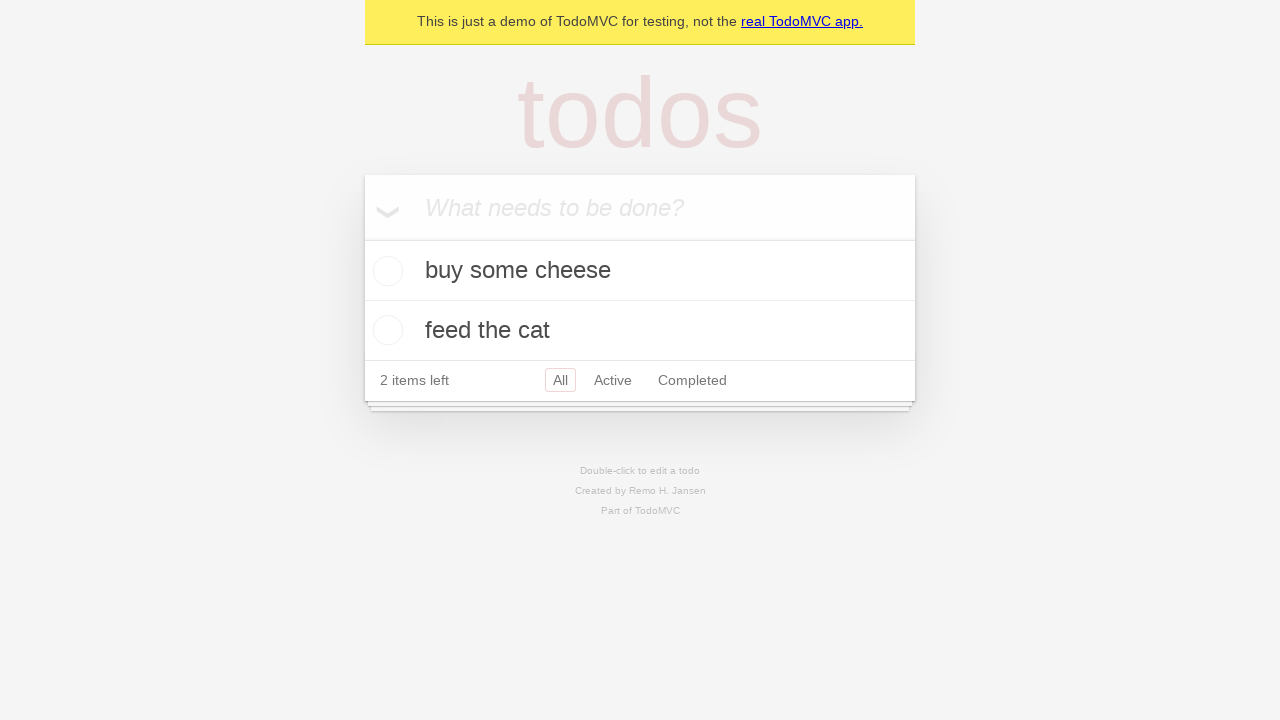

Filled new todo input with 'book a doctor's appointment' on .new-todo
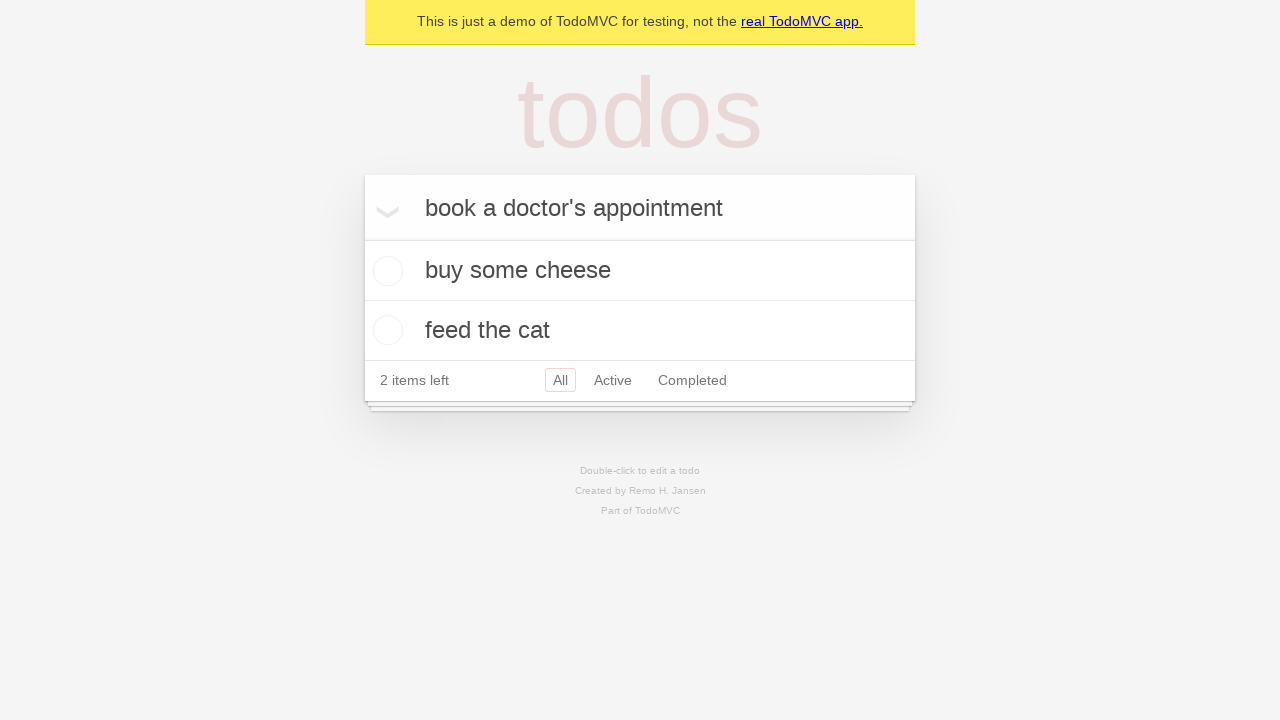

Pressed Enter to create todo 'book a doctor's appointment' on .new-todo
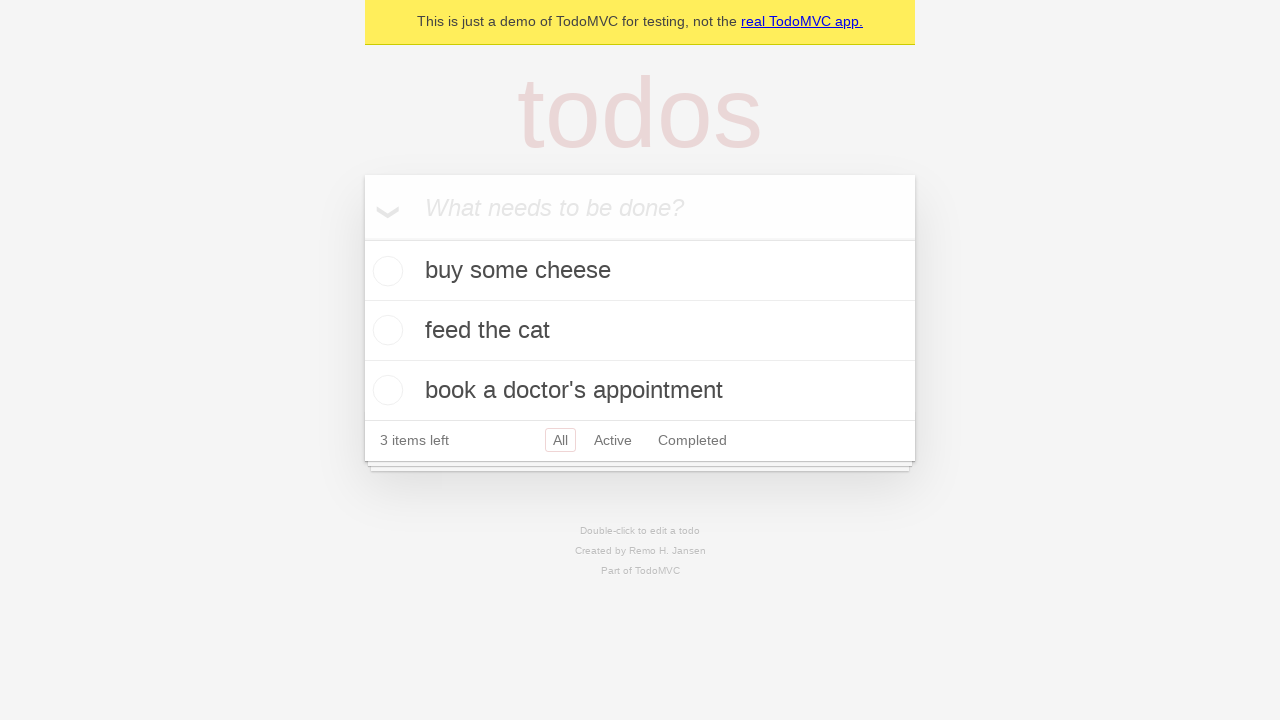

Checked the second todo item as completed at (385, 330) on internal:testid=[data-testid="todo-item"s] >> nth=1 >> internal:role=checkbox
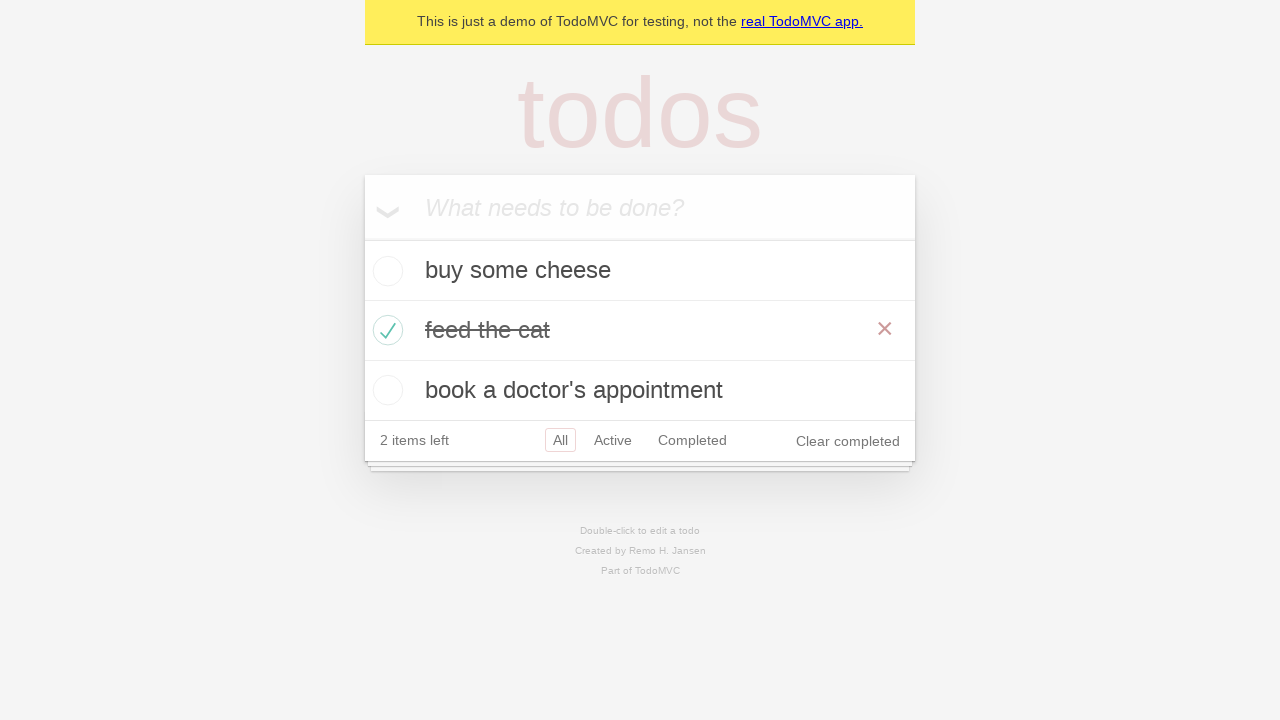

Clicked All filter at (560, 440) on internal:role=link[name="All"i]
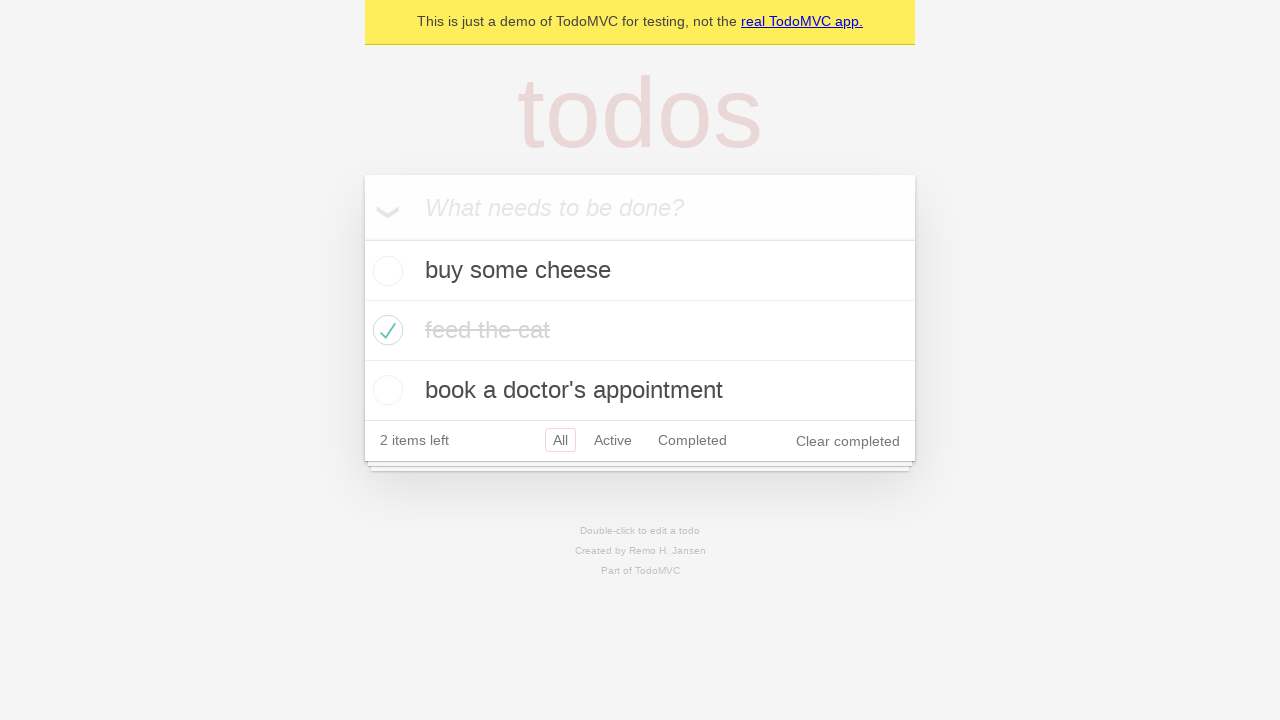

Clicked Active filter at (613, 440) on internal:role=link[name="Active"i]
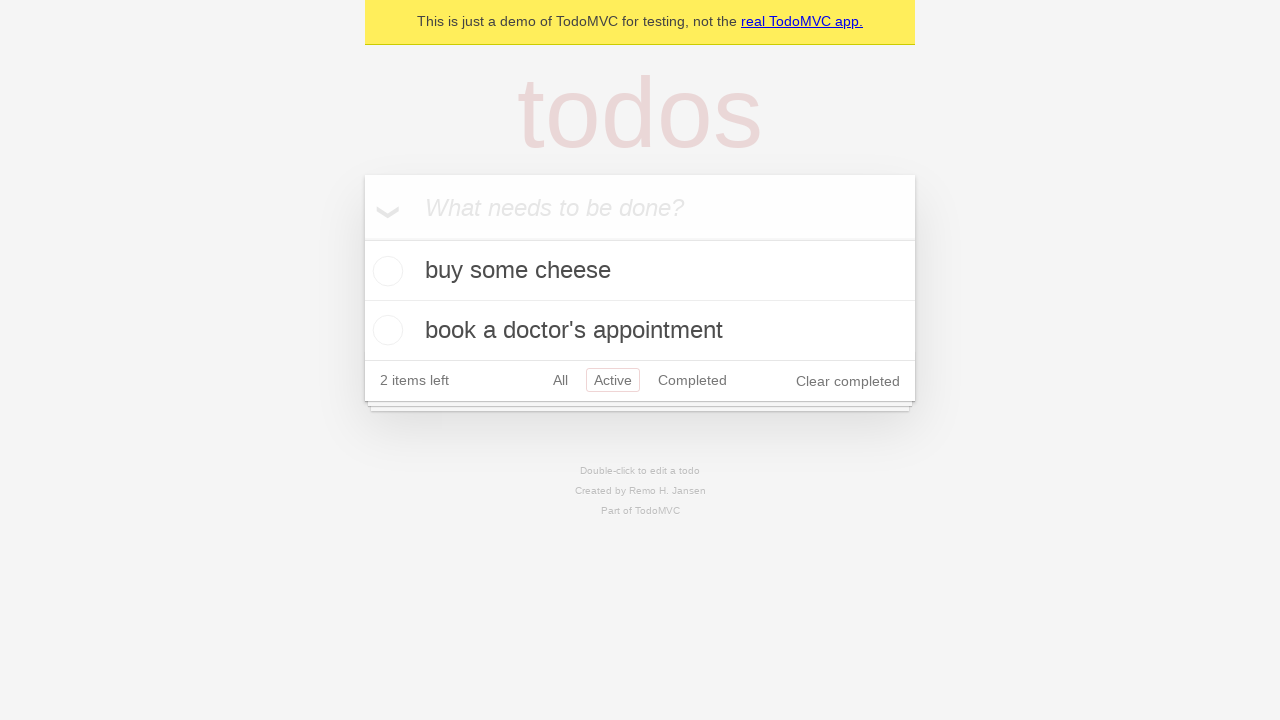

Clicked Completed filter at (692, 380) on internal:role=link[name="Completed"i]
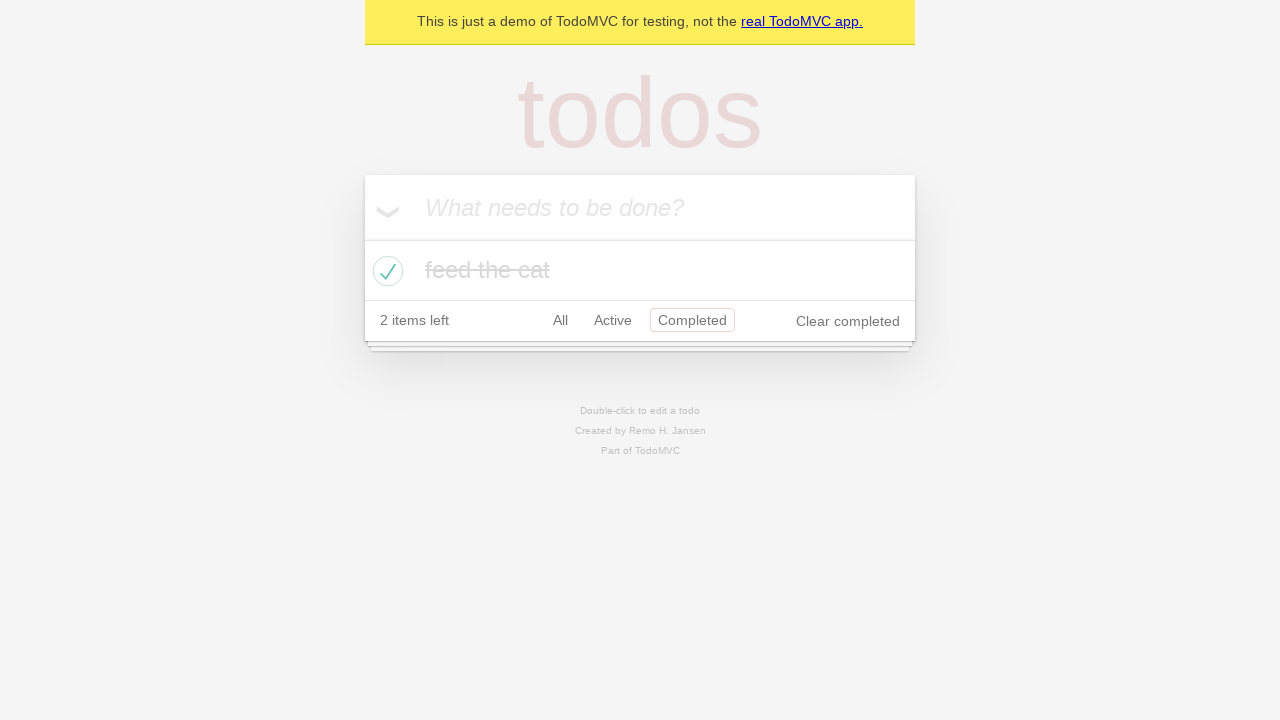

Navigated back to Active filter view
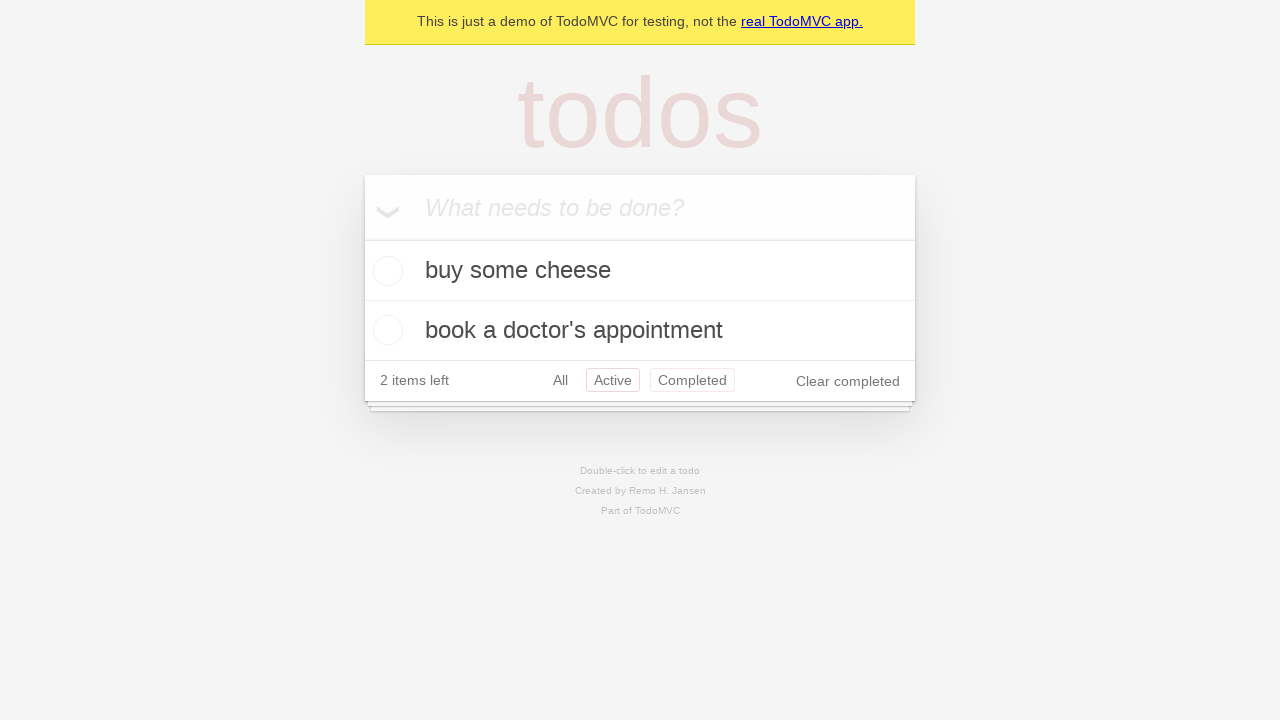

Navigated back to All filter view
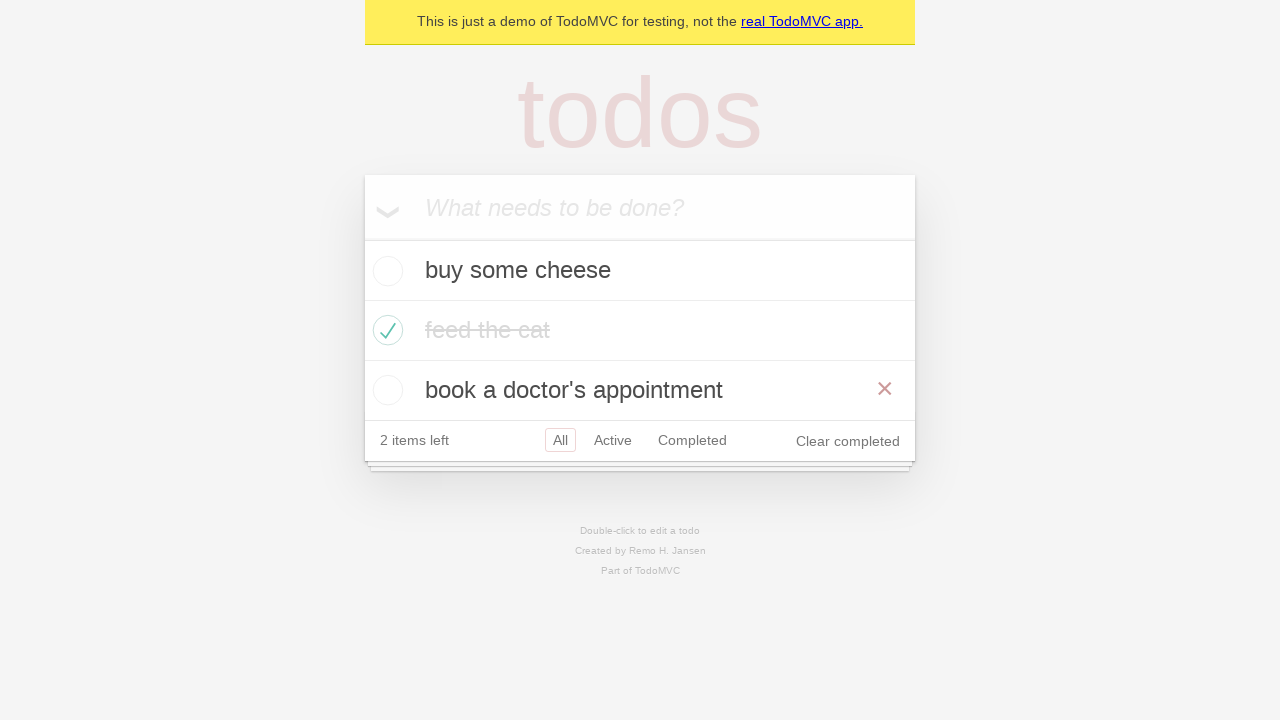

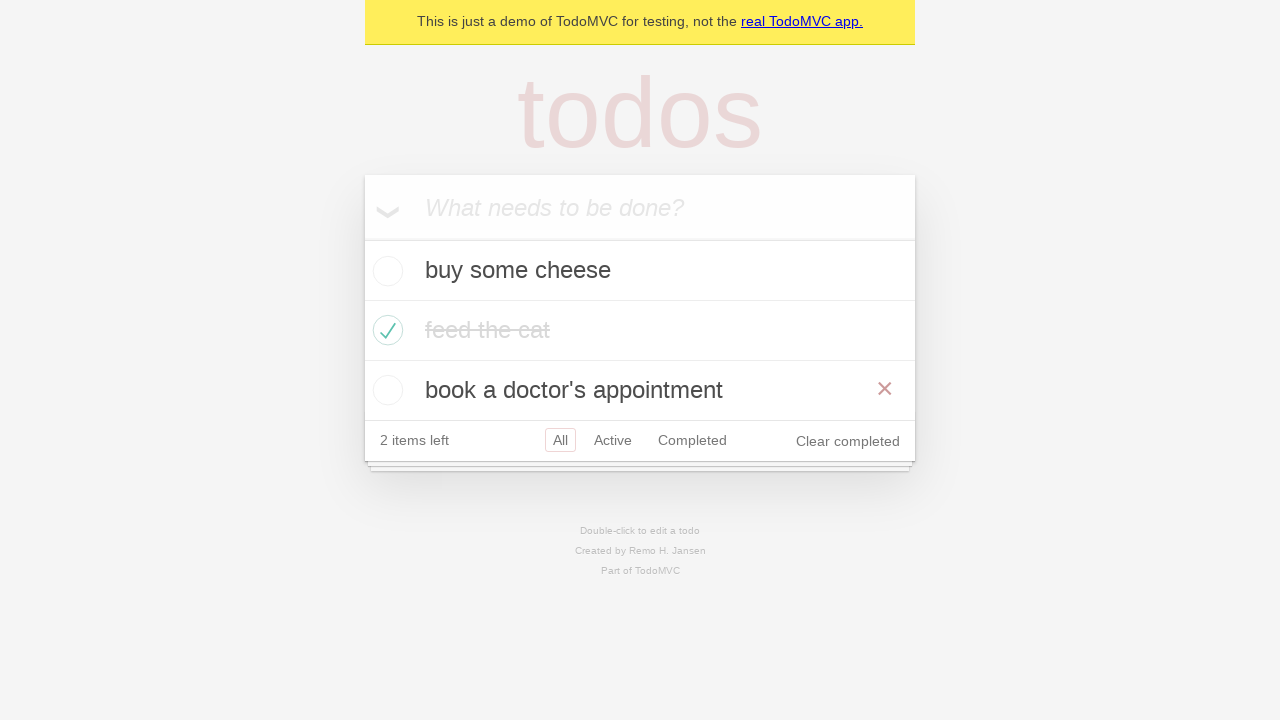